Tests browser alert/popup handling by clicking a prompt popup button, entering text into the alert, accepting it, then dismissing another alert.

Starting URL: https://practice-automation.com/popups/

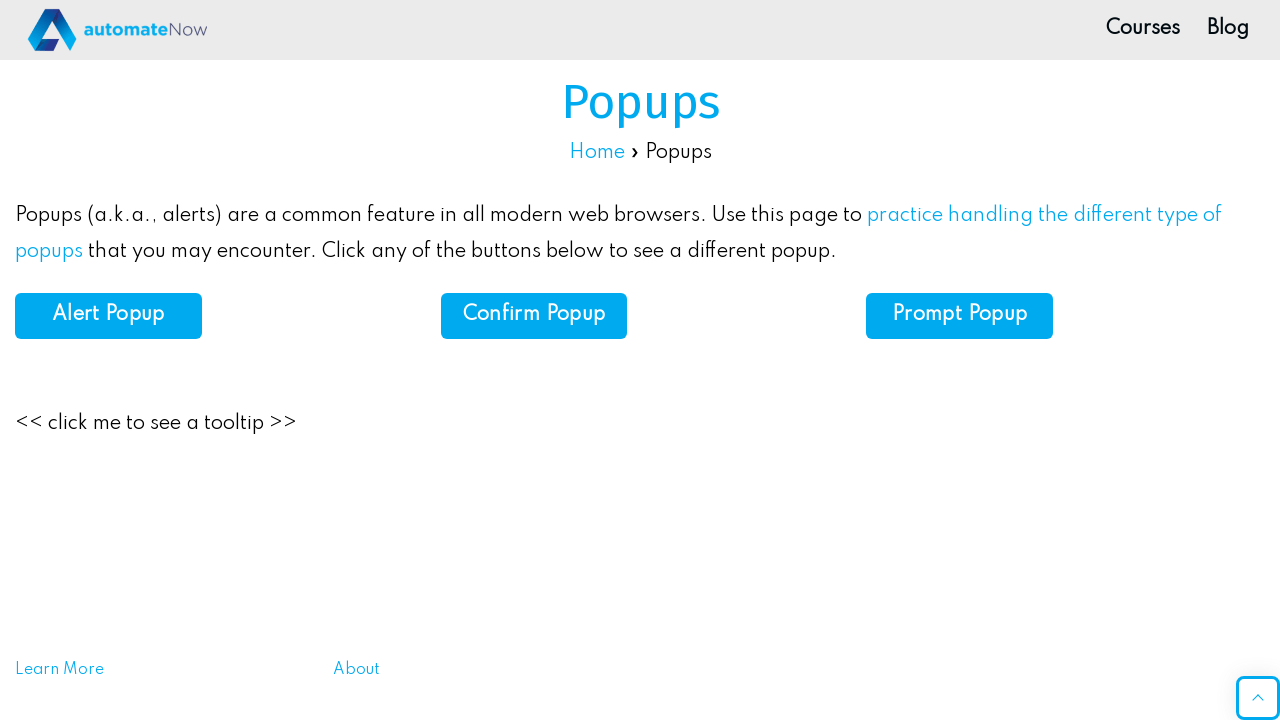

Clicked on Prompt Popup button at (960, 315) on xpath=//b[normalize-space()='Prompt Popup']
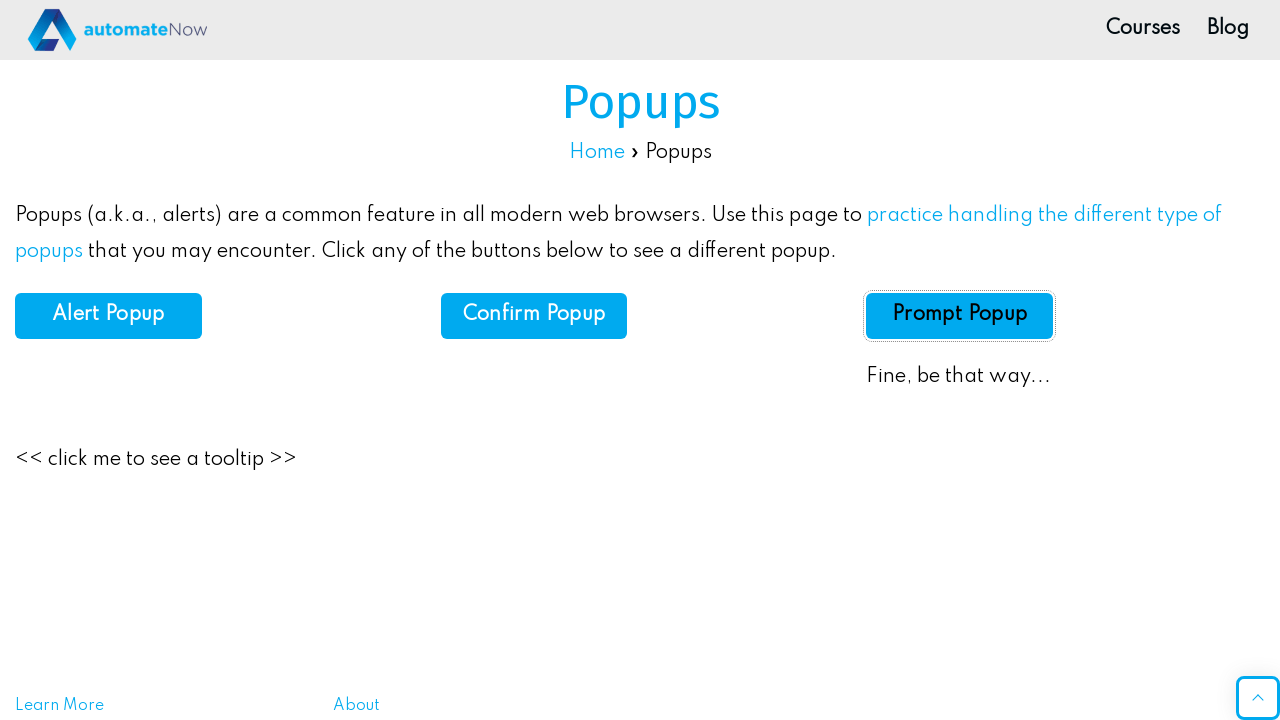

Set up dialog handler to accept prompt with 'Test' text
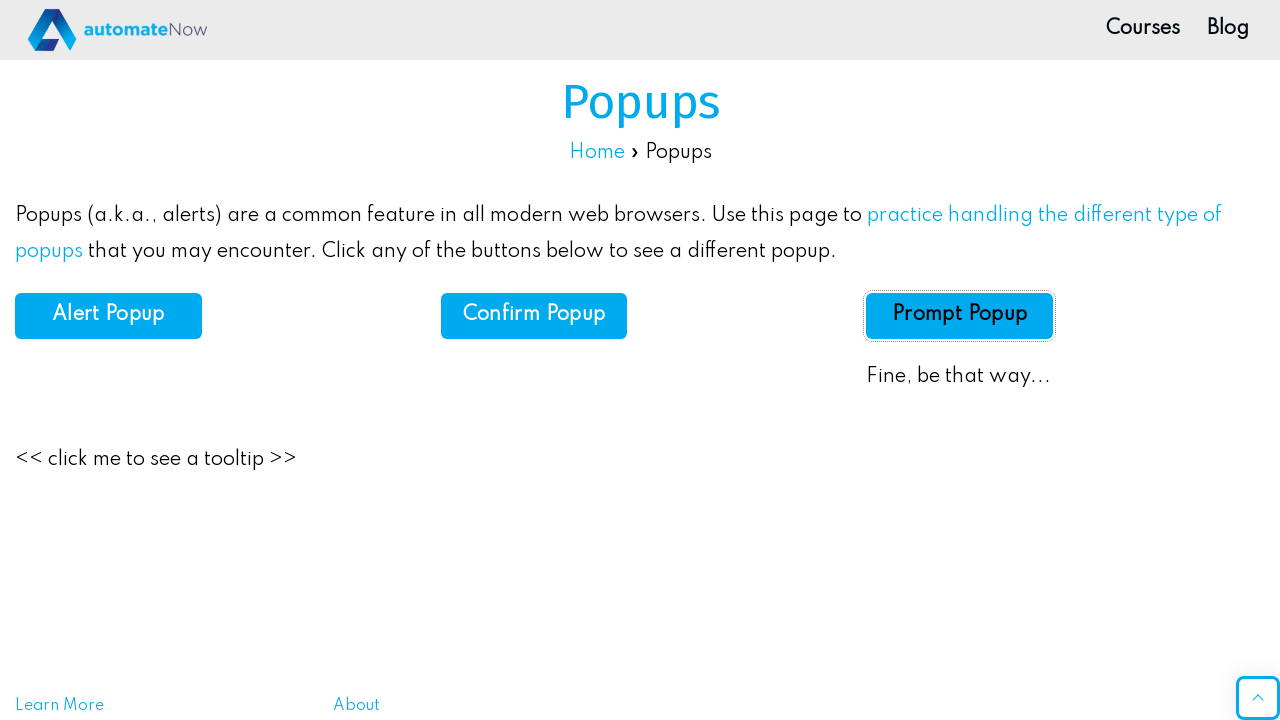

Waited for dialog to be handled
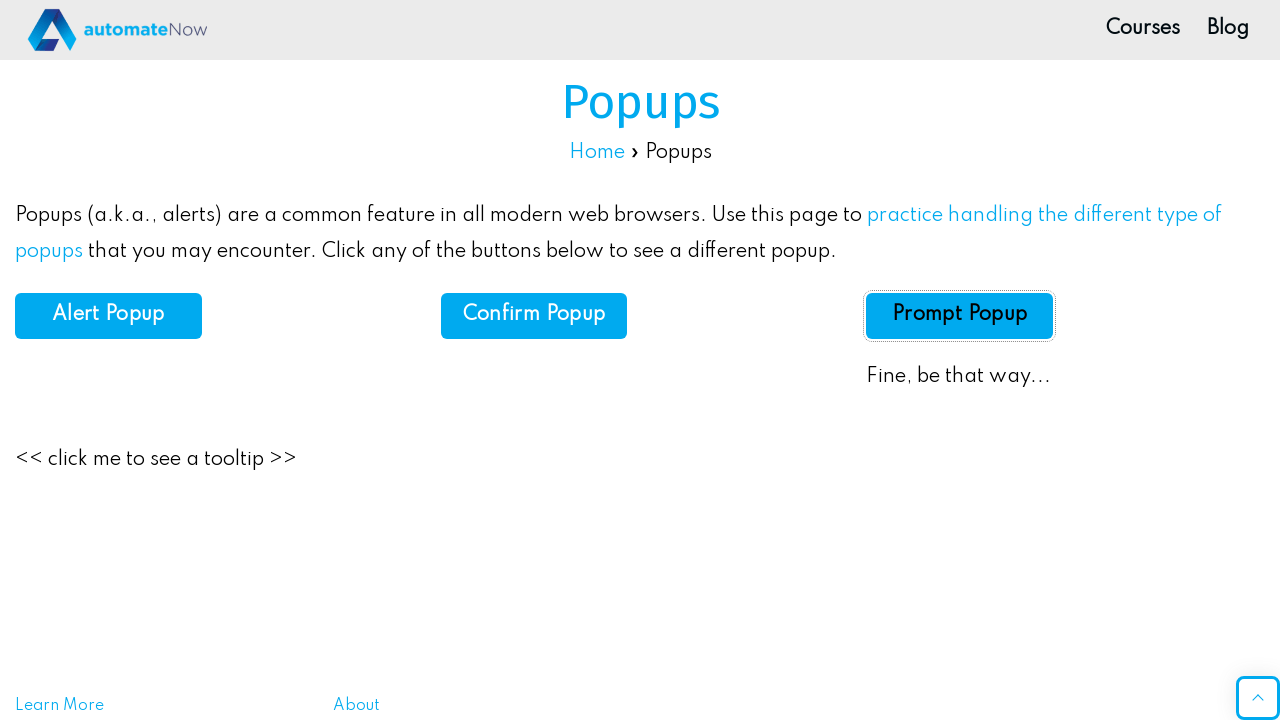

Clicked on Prompt Popup button again at (960, 315) on xpath=//b[normalize-space()='Prompt Popup']
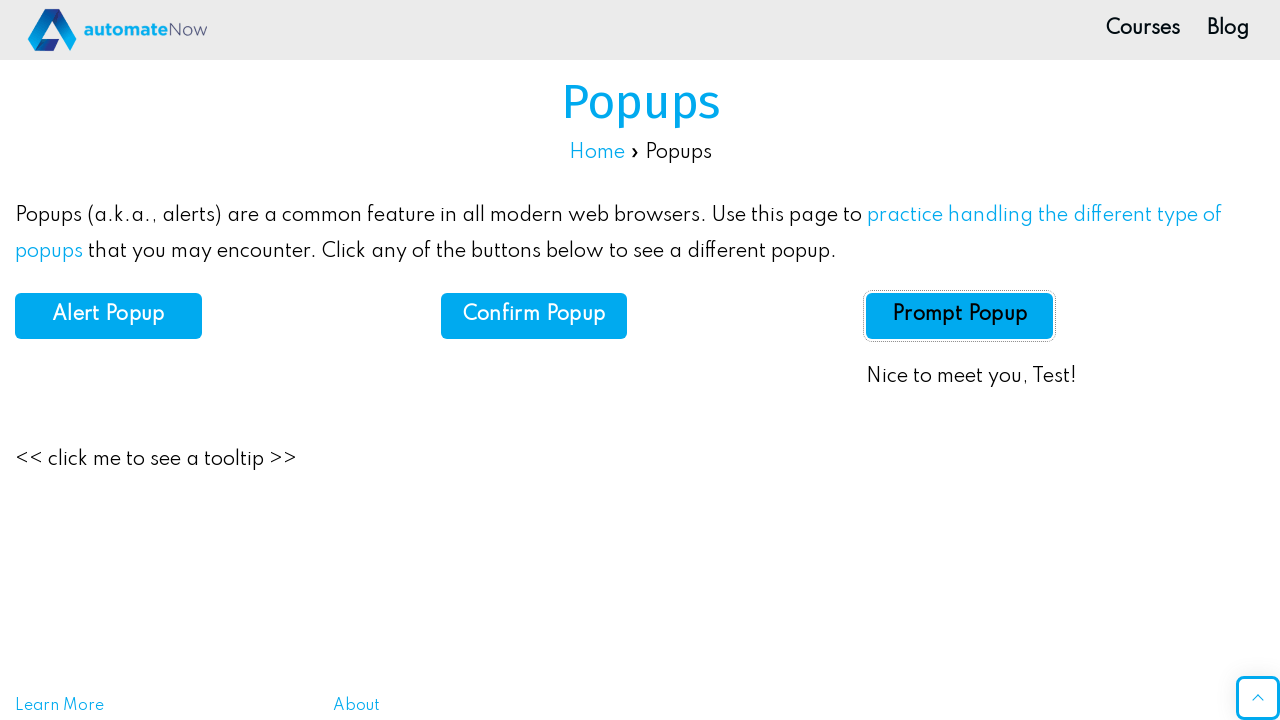

Set up dialog handler to dismiss the next alert
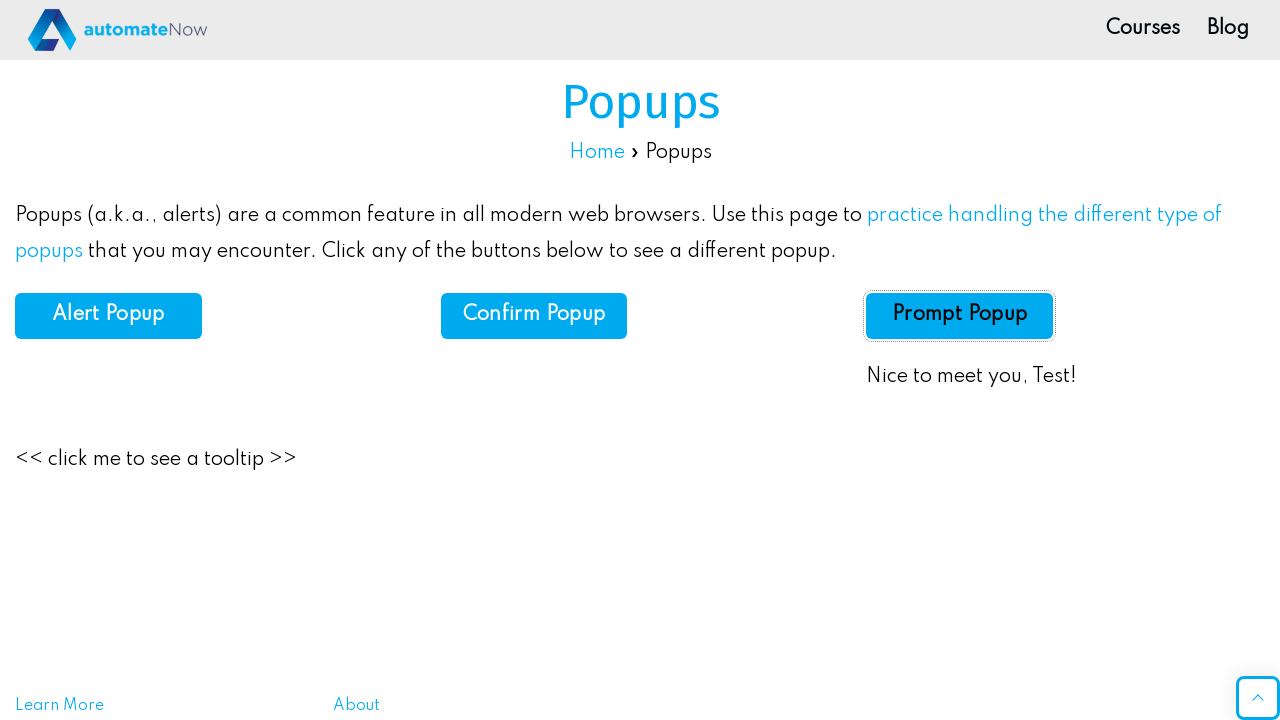

Waited for second dialog to be dismissed
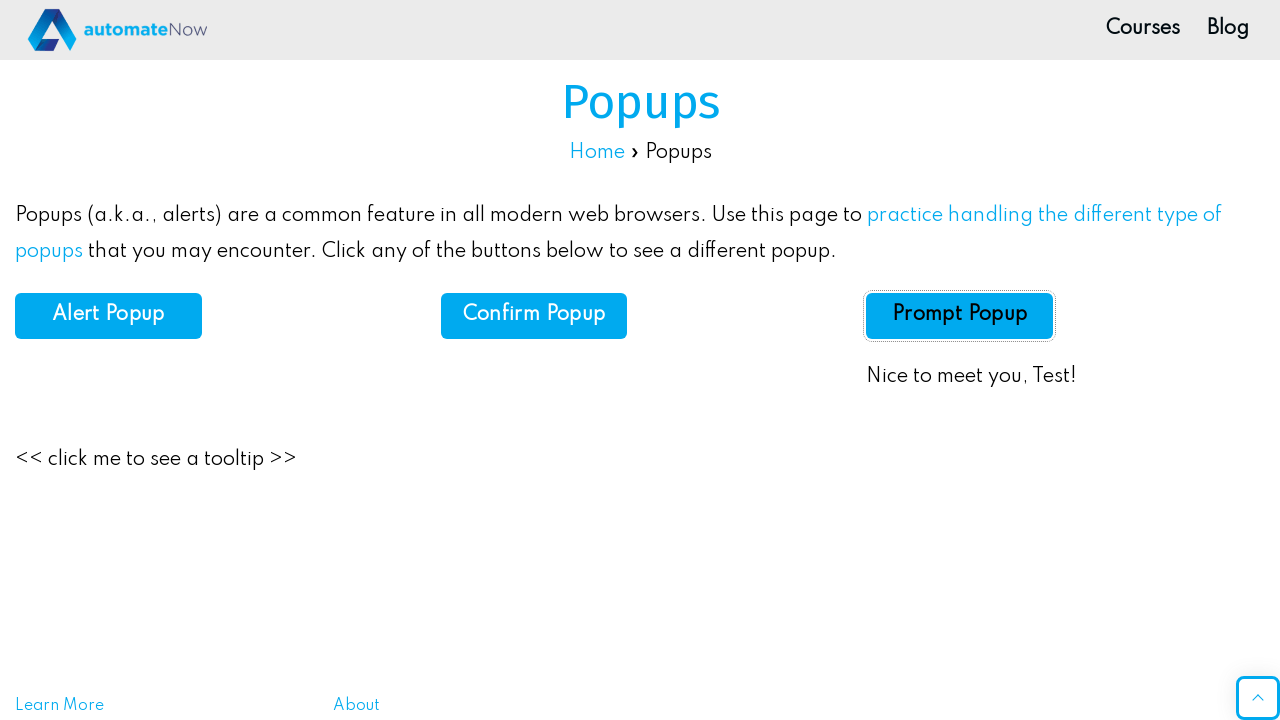

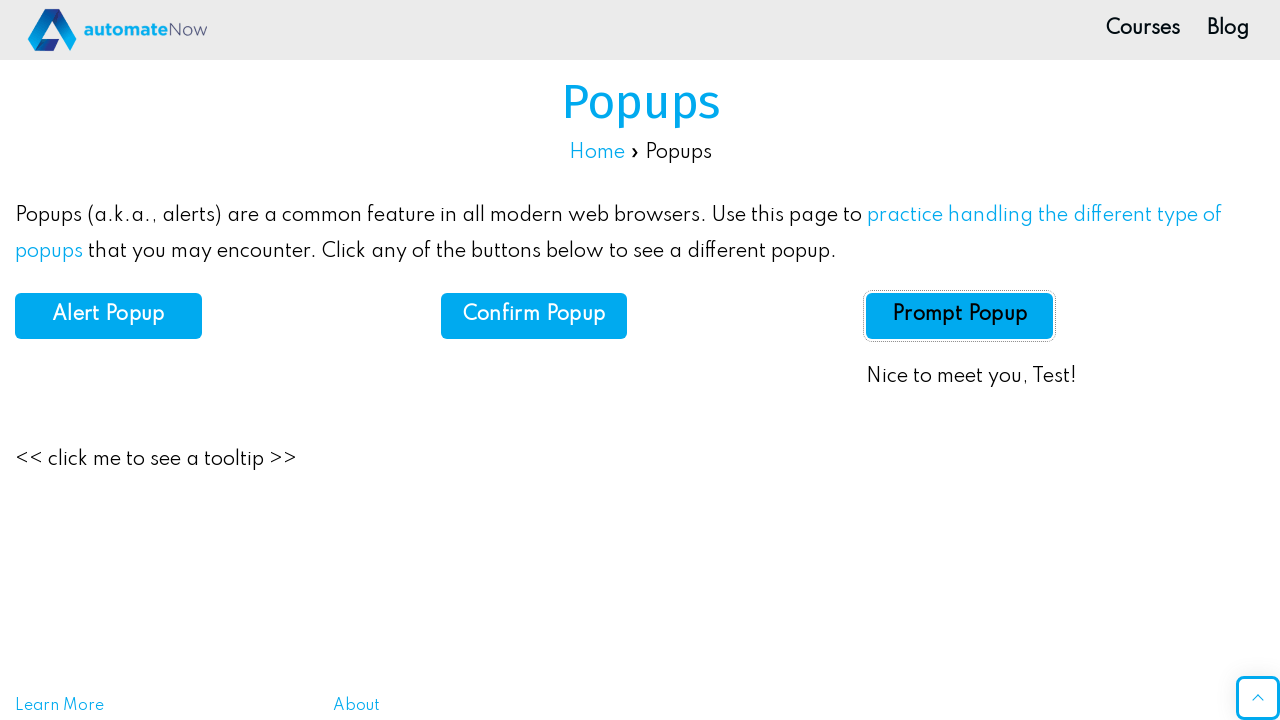